Tests the add to cart functionality on demoblaze.com by clicking a product, adding it to cart, accepting the confirmation alert, and navigating to the cart page.

Starting URL: https://demoblaze.com/index.html

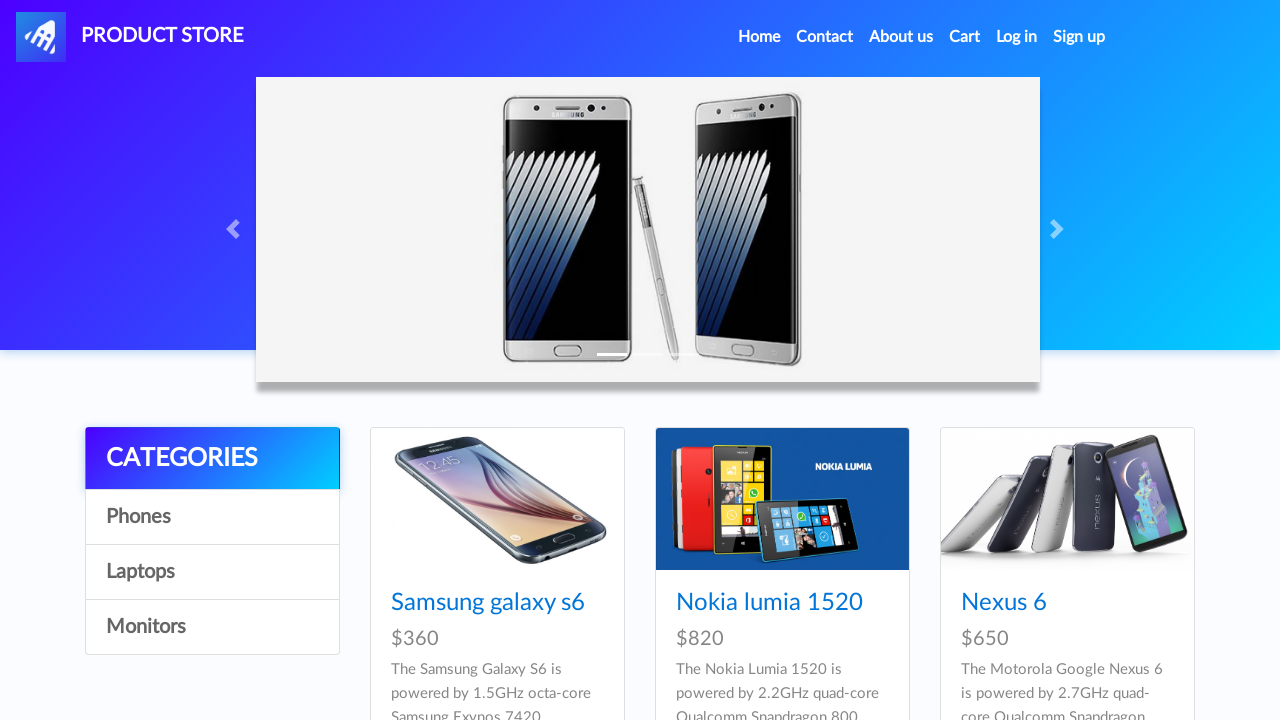

Waited for products to load on demoblaze.com
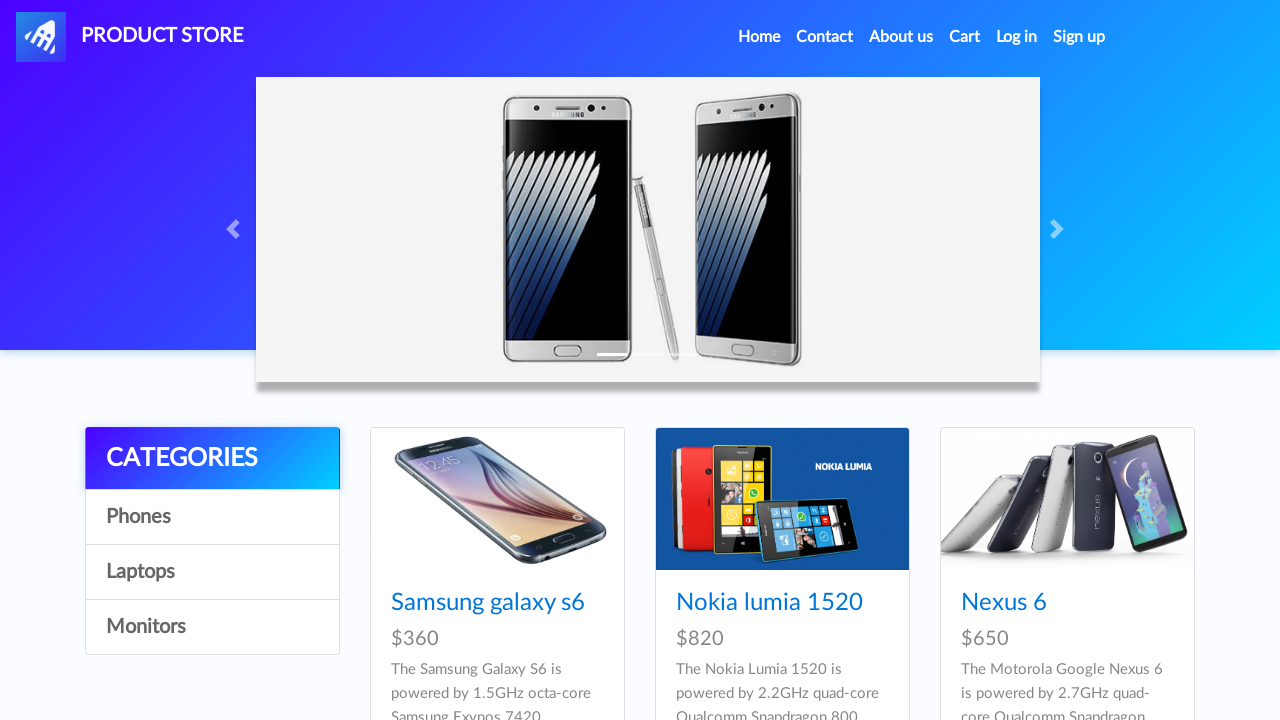

Clicked on the first product at (488, 603) on xpath=//*[@id="tbodyid"]/div[1]/div/div/h4/a
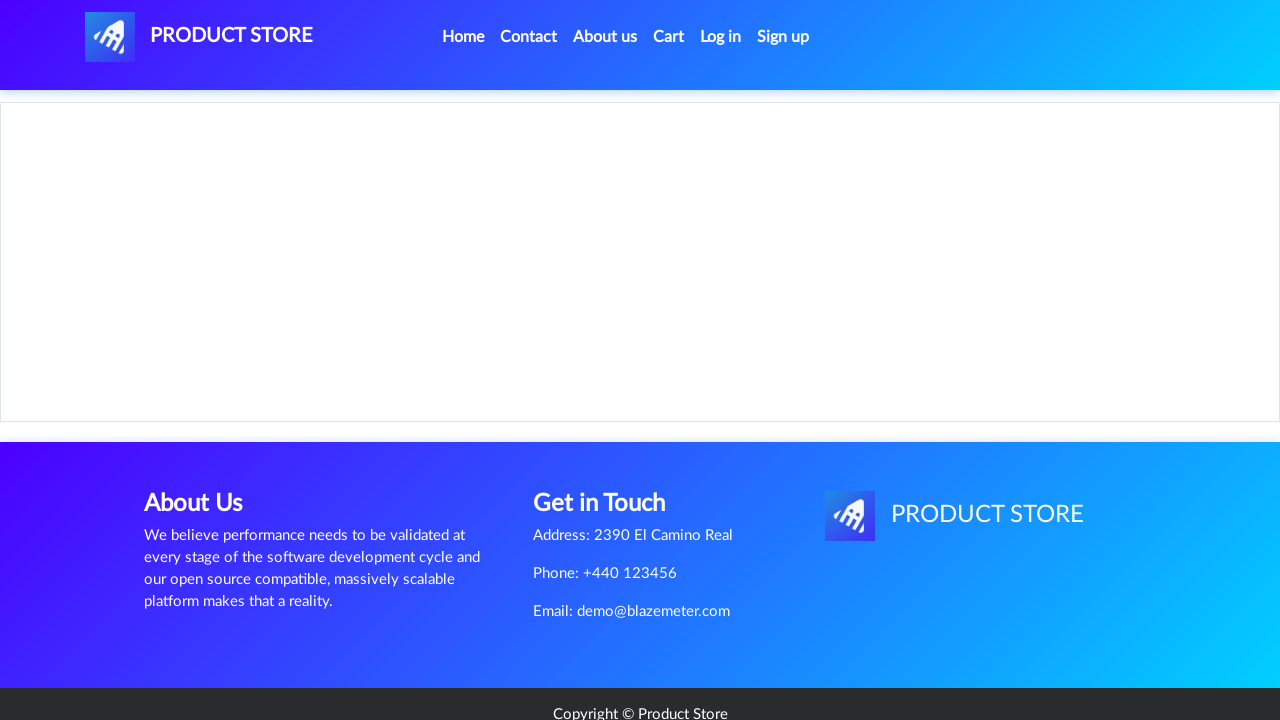

Product page loaded and Add to cart button is visible
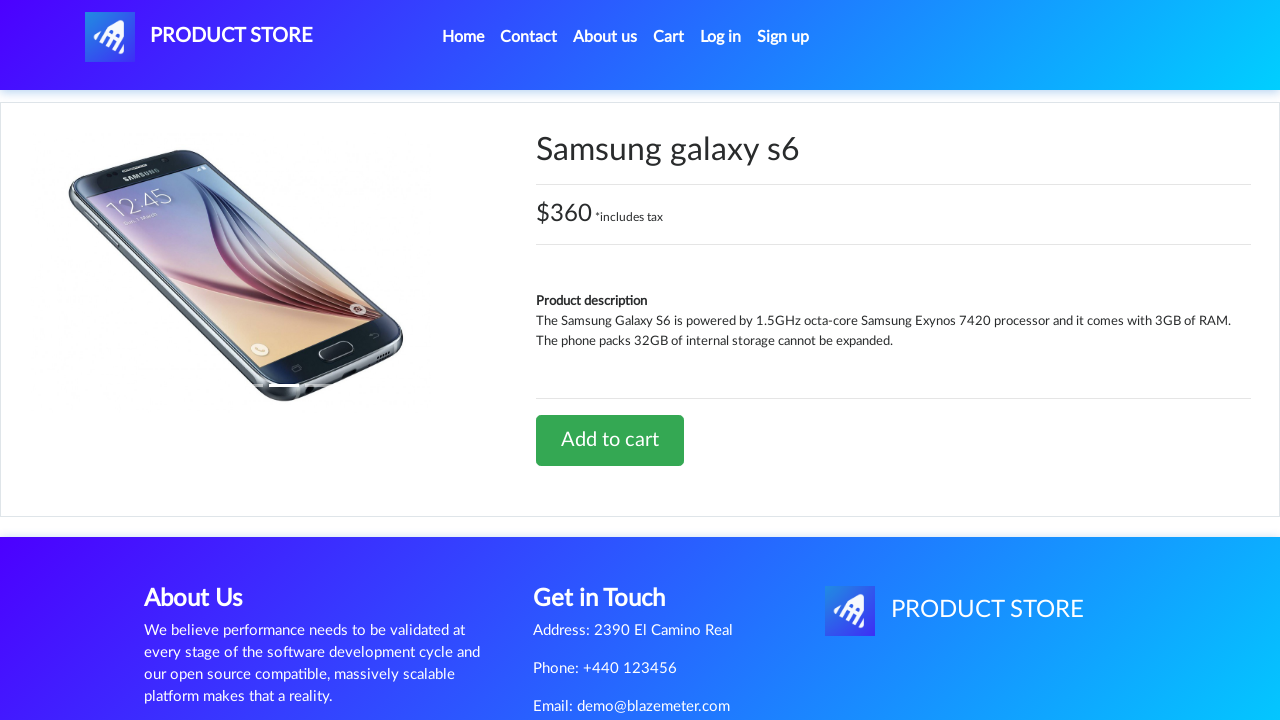

Clicked Add to cart button at (610, 440) on xpath=//*[@id="tbodyid"]/div[2]/div/a
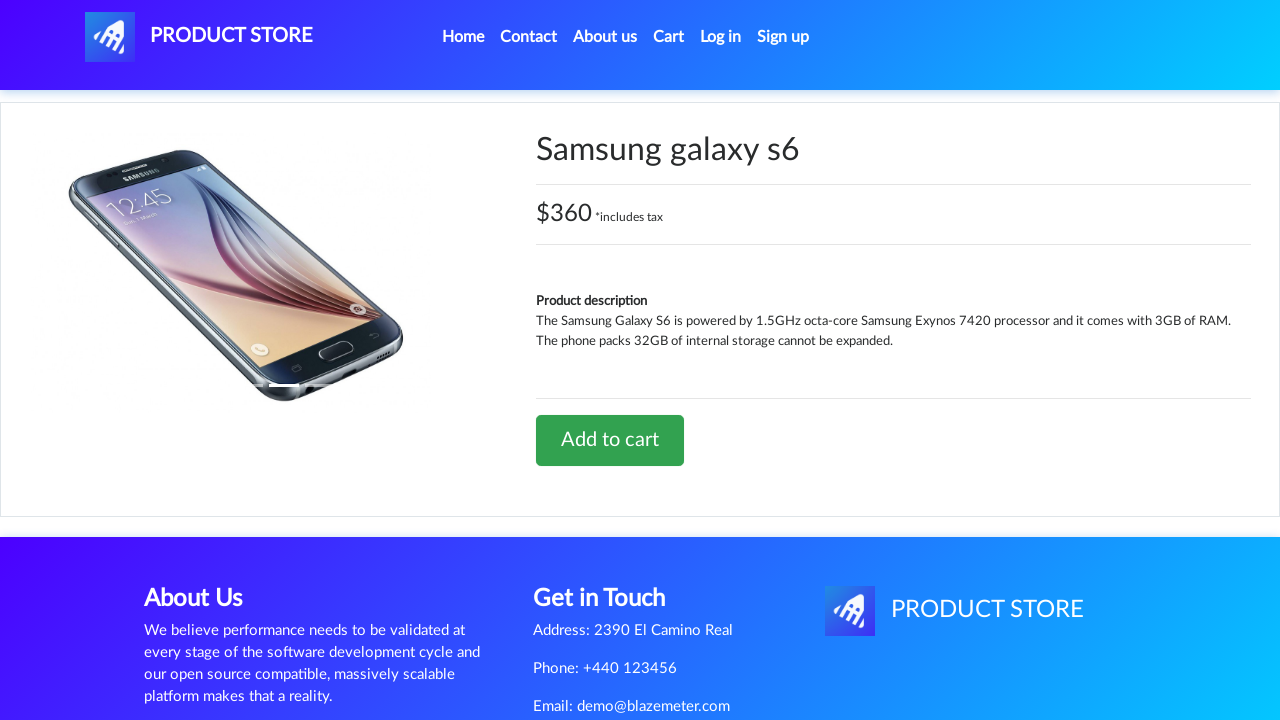

Set up dialog handler to accept confirmation alerts
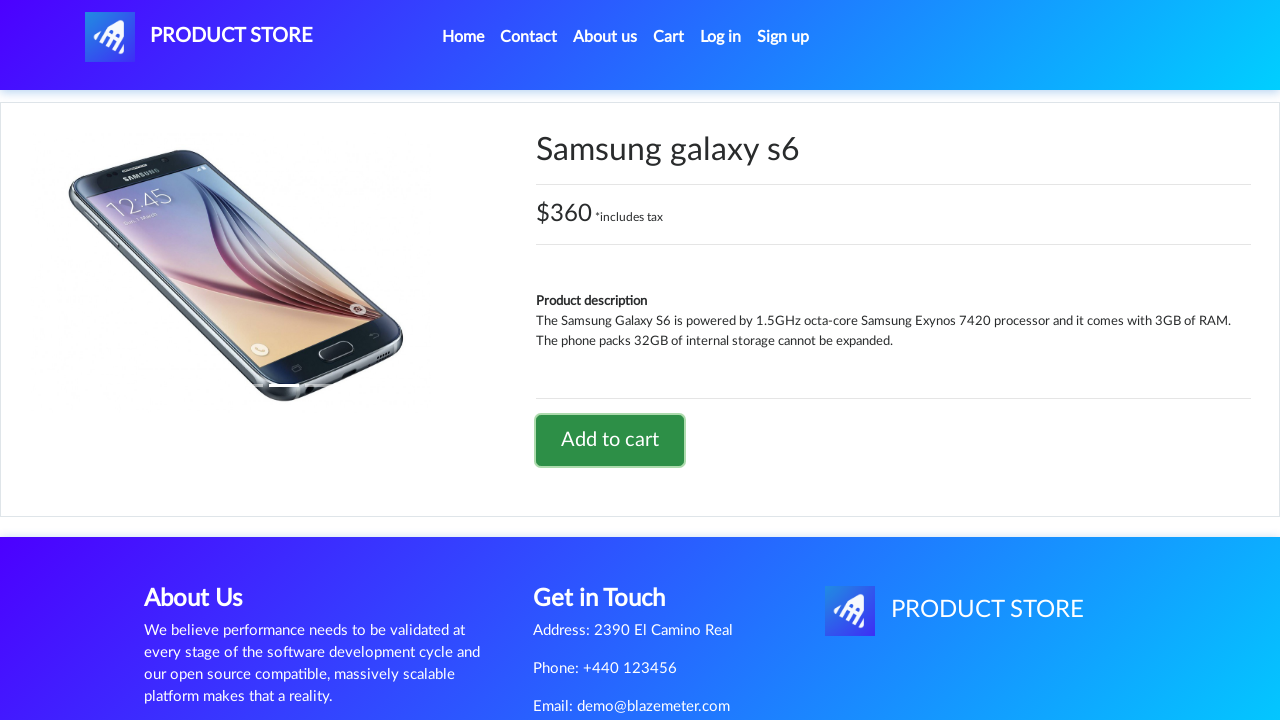

Waited for alert to appear and be handled
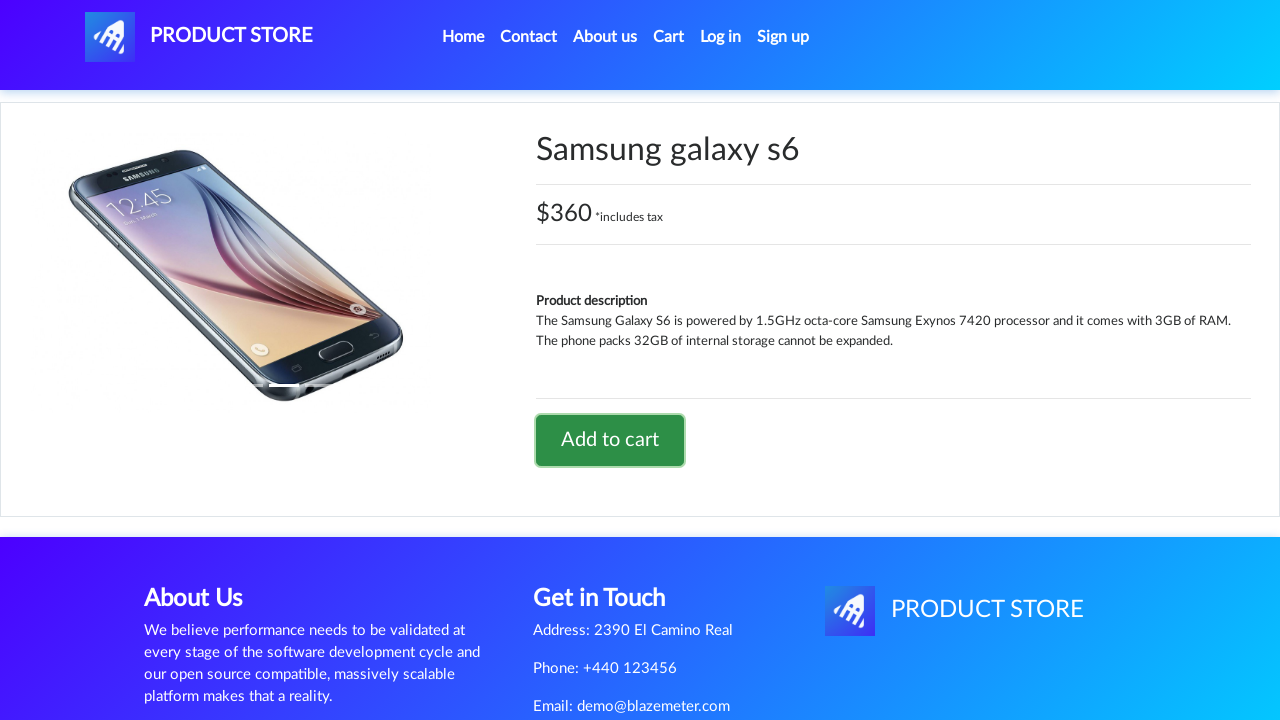

Clicked on Cart link in navigation at (669, 37) on #cartur
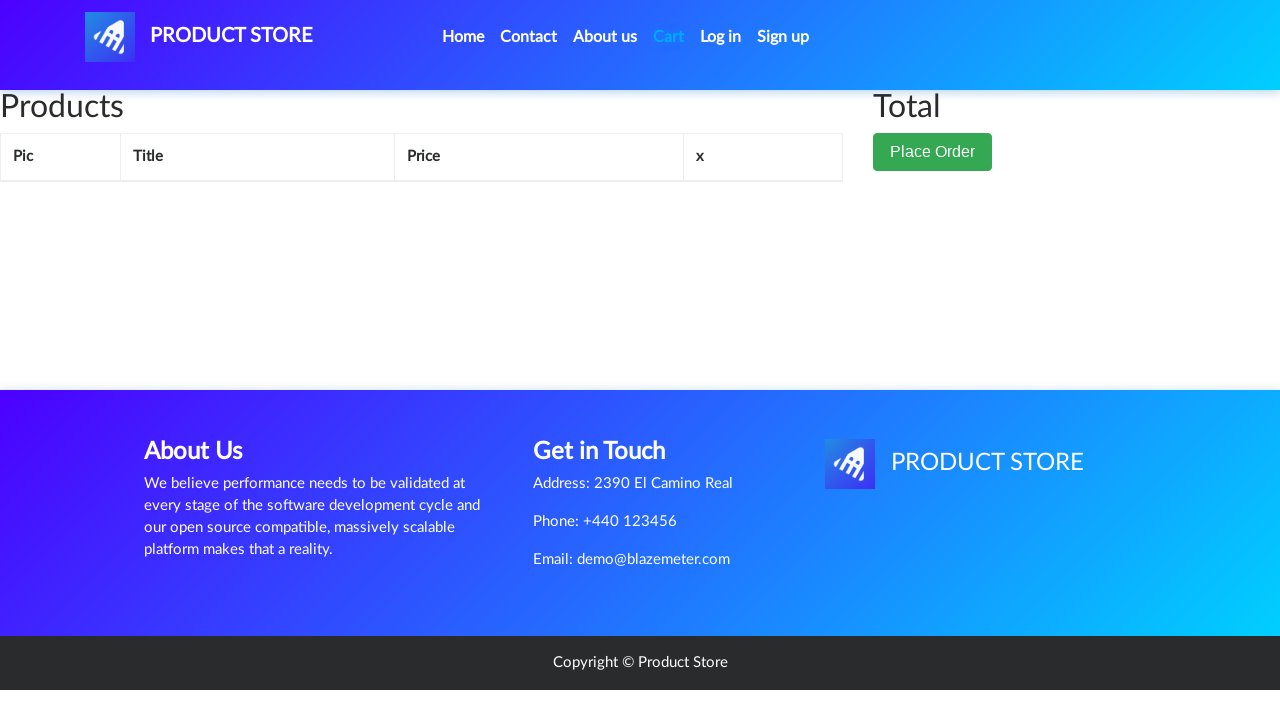

Cart page loaded successfully with product in cart
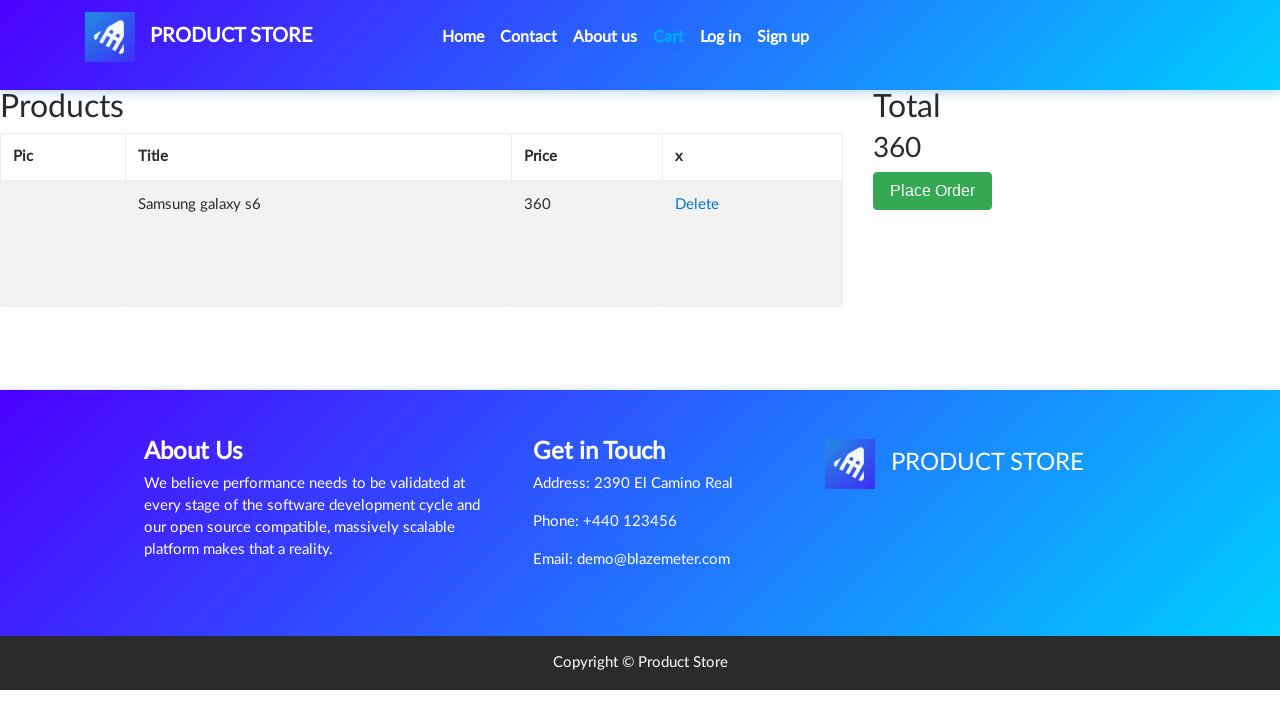

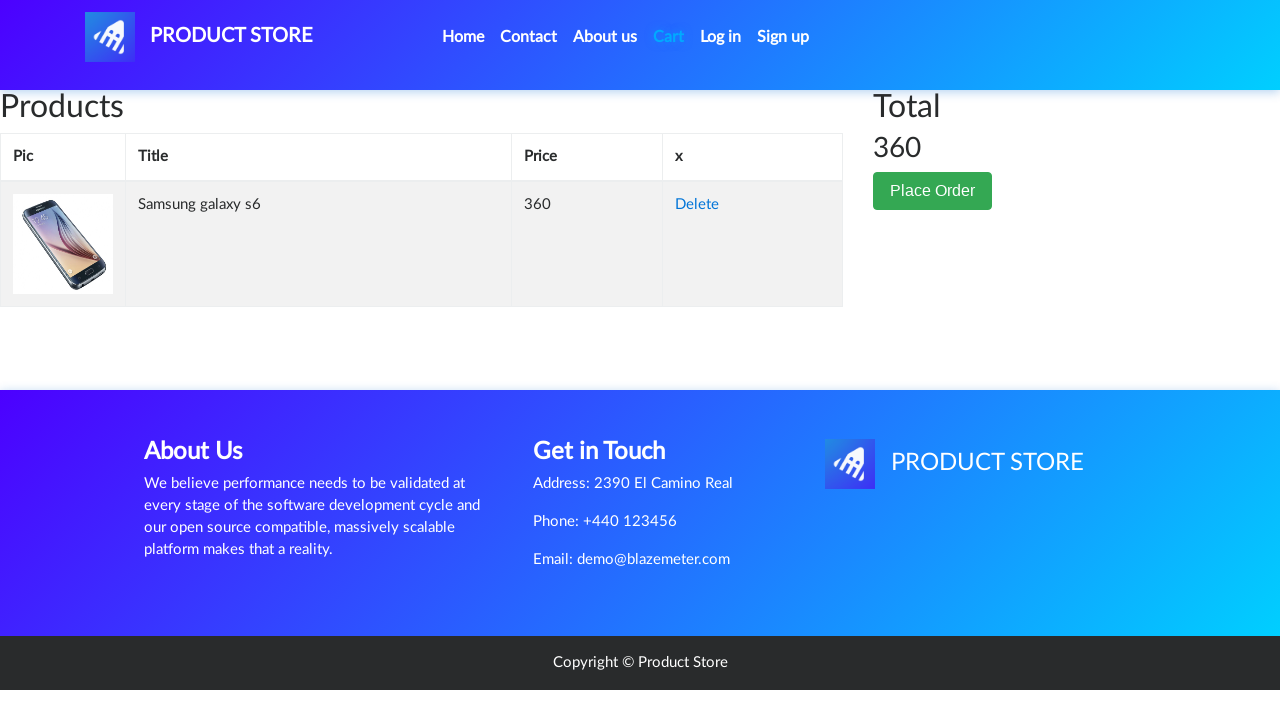